Tests jQuery UI controlgroup widget by clicking on radio buttons, incrementing a spinner control multiple times, and clicking the Book Now button on the demo page.

Starting URL: https://jqueryui.com/controlgroup/

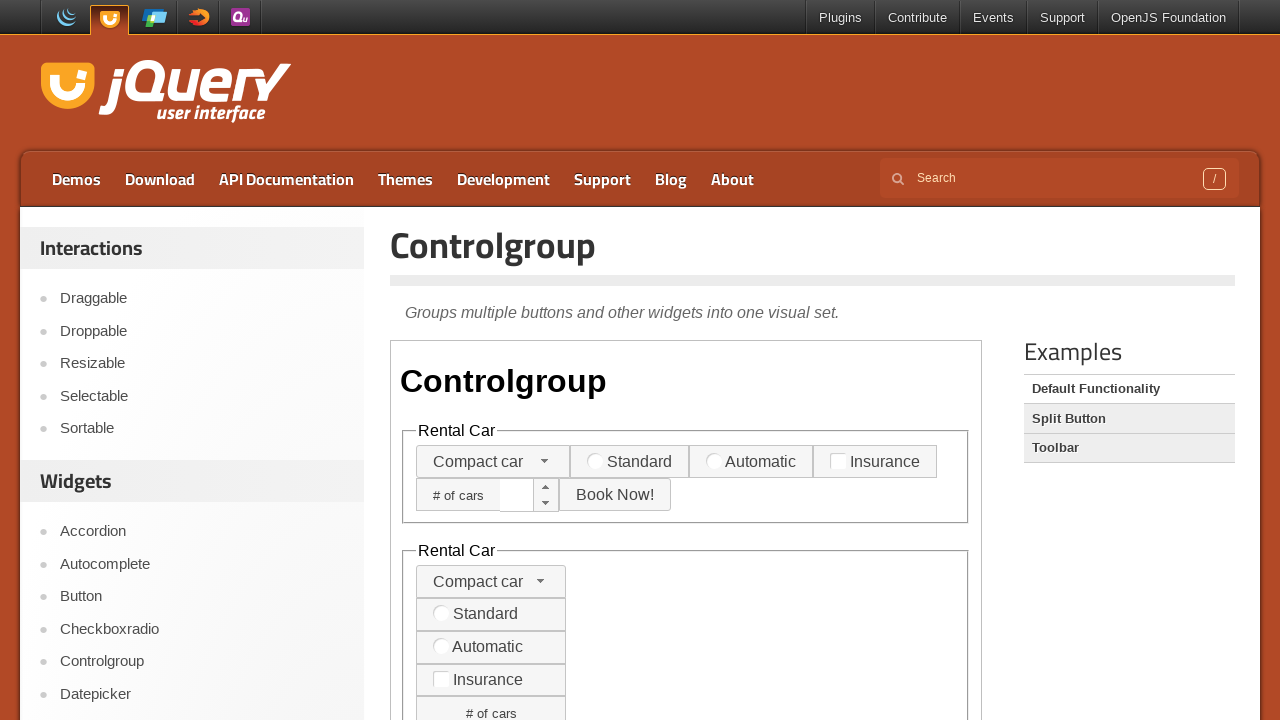

Located the demo iframe
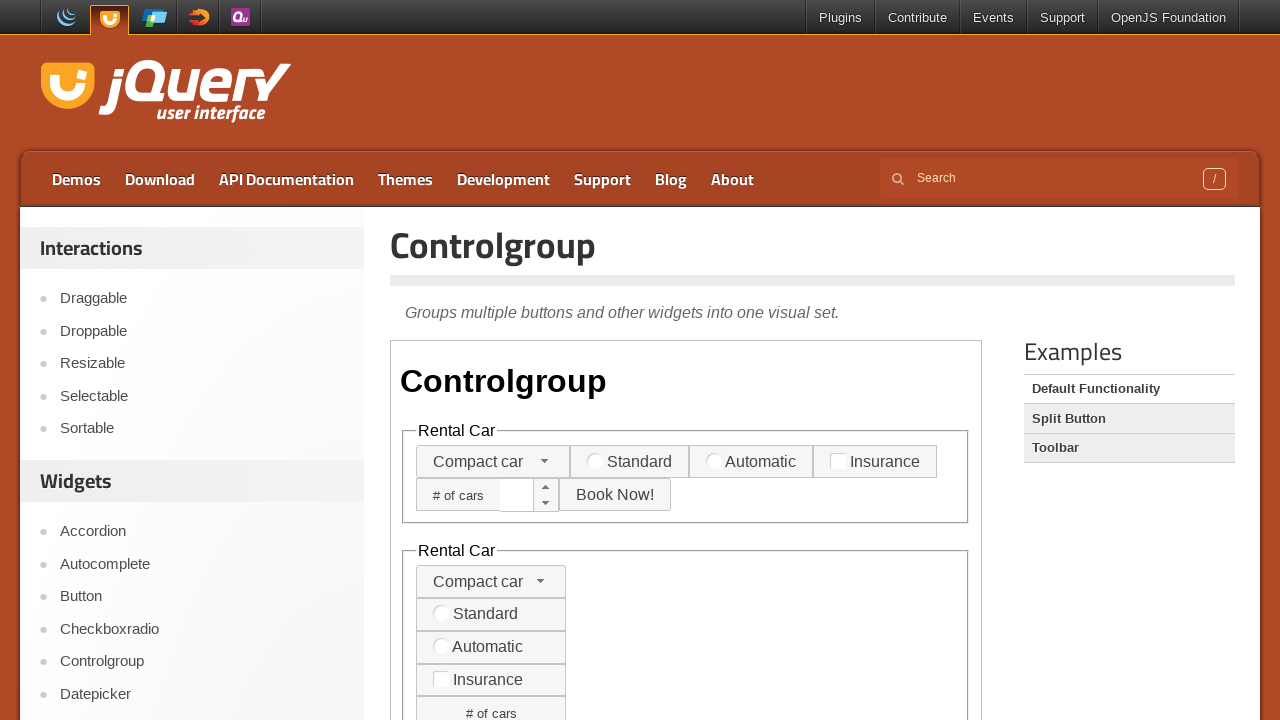

Clicked first radio button for Compact car option at (595, 460) on iframe.demo-frame >> internal:control=enter-frame >> fieldset >> nth=0 >> label 
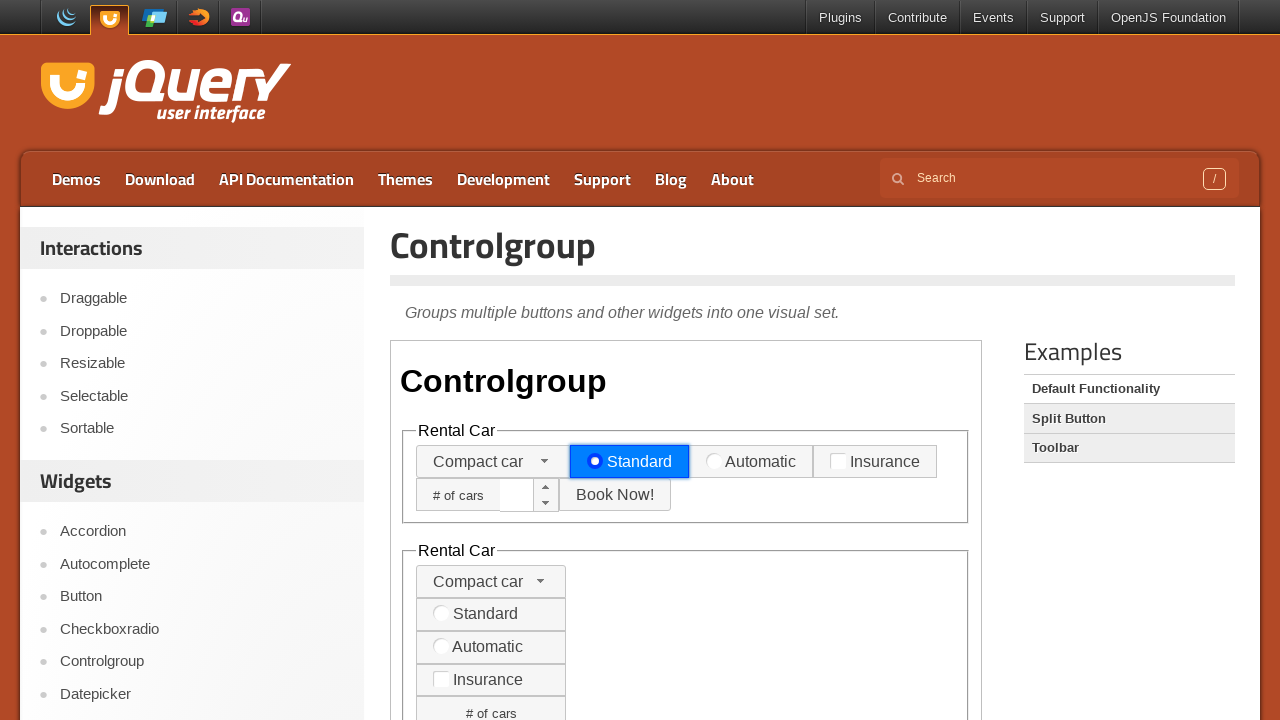

Clicked third radio button in controlgroup at (838, 460) on iframe.demo-frame >> internal:control=enter-frame >> fieldset >> nth=0 >> label 
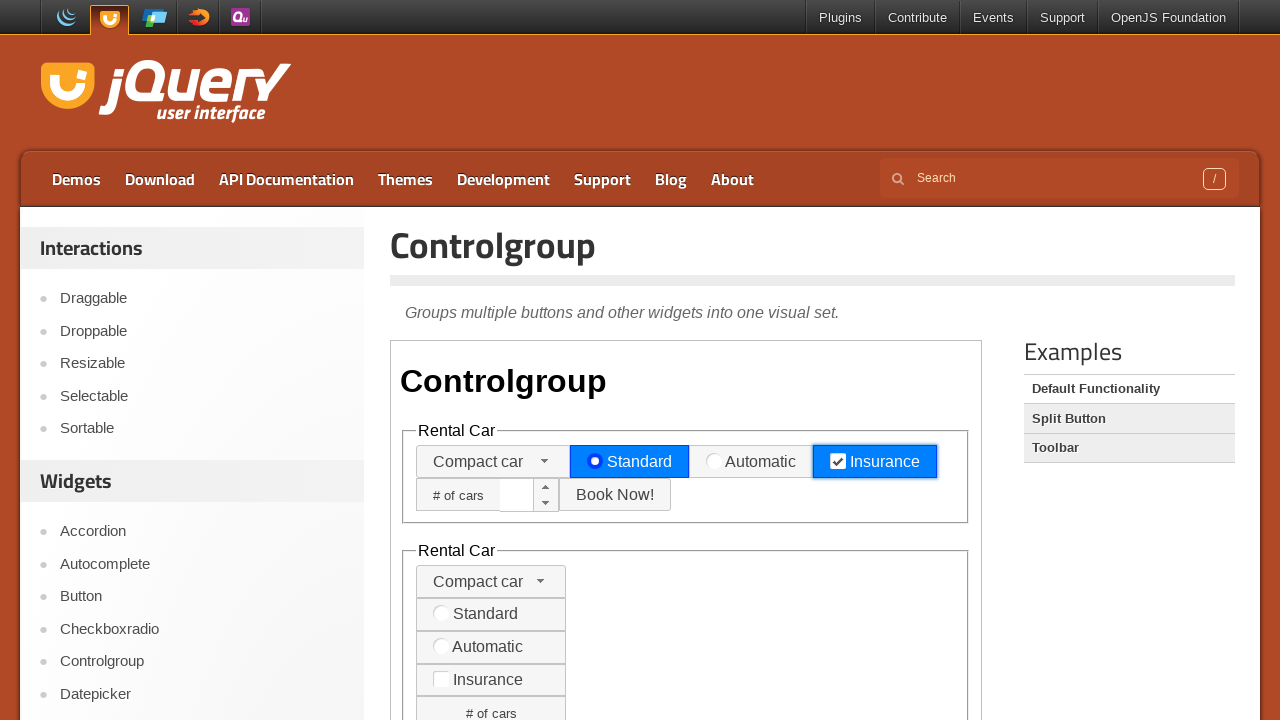

Clicked spinner increment button (1st click) at (546, 487) on iframe.demo-frame >> internal:control=enter-frame >> fieldset >> nth=0 >> a.ui-s
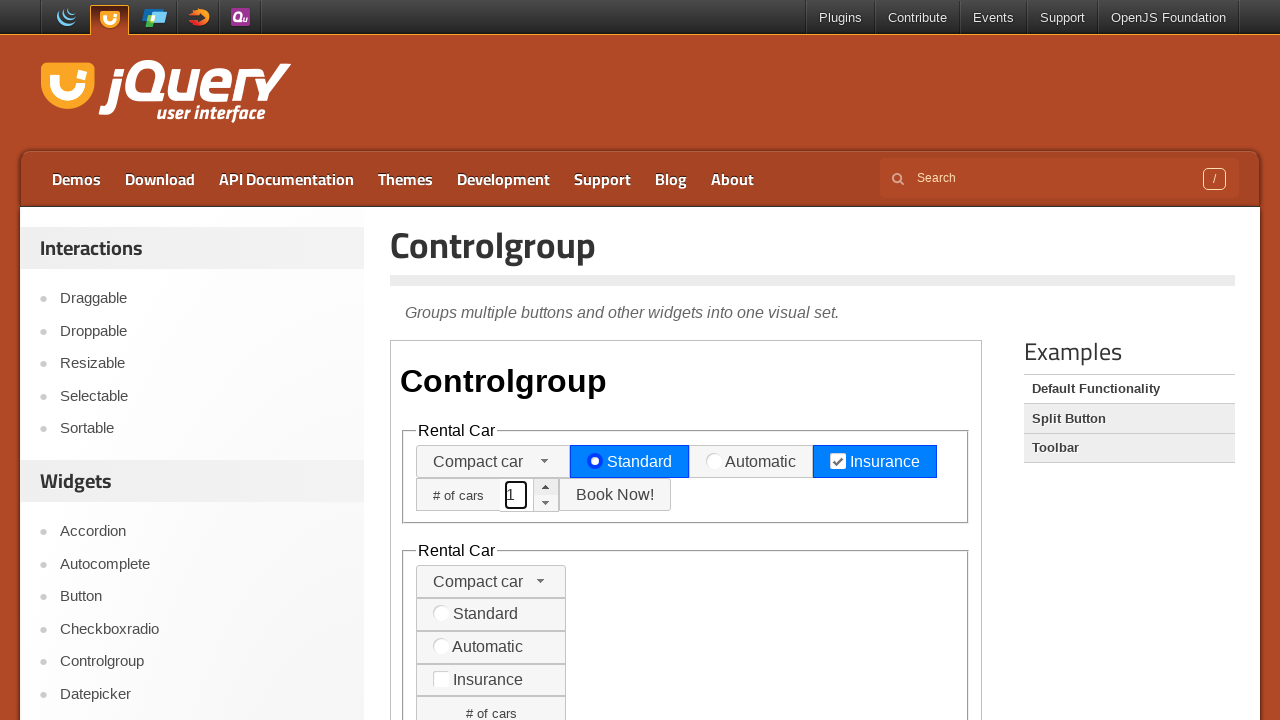

Clicked spinner increment button (2nd click) at (546, 487) on iframe.demo-frame >> internal:control=enter-frame >> fieldset >> nth=0 >> a.ui-s
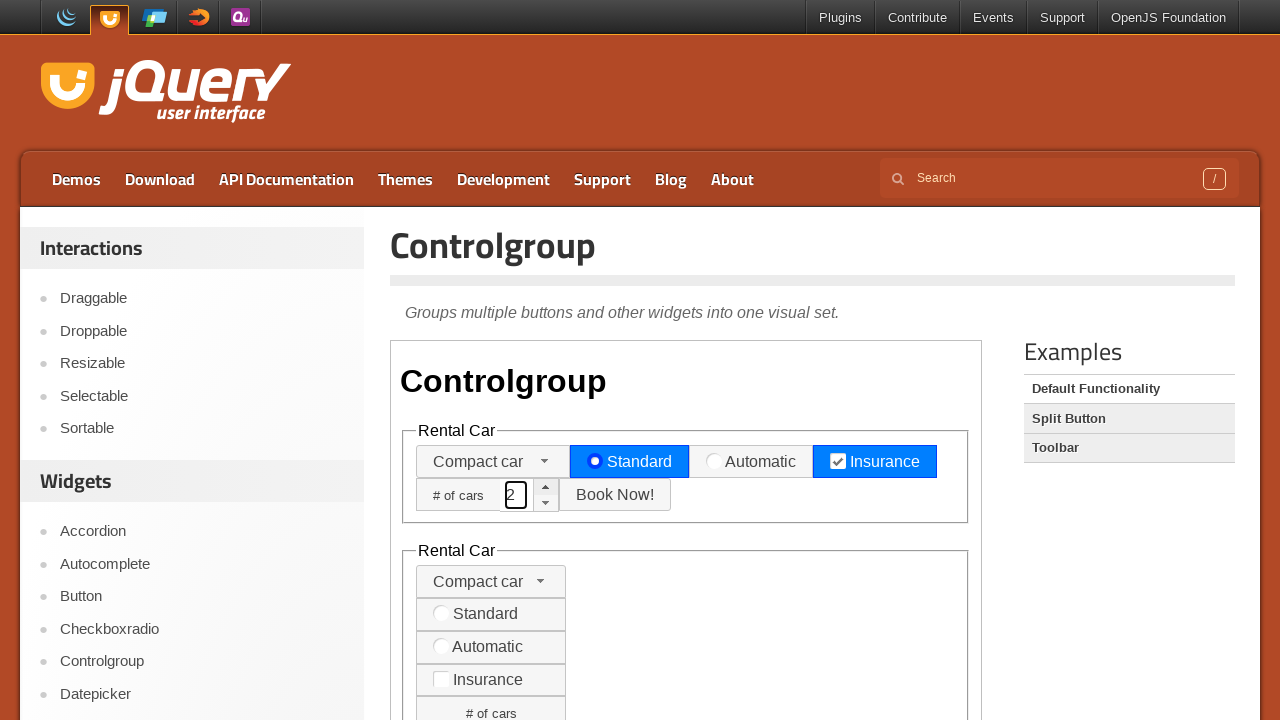

Clicked spinner increment button (3rd click) at (546, 487) on iframe.demo-frame >> internal:control=enter-frame >> fieldset >> nth=0 >> a.ui-s
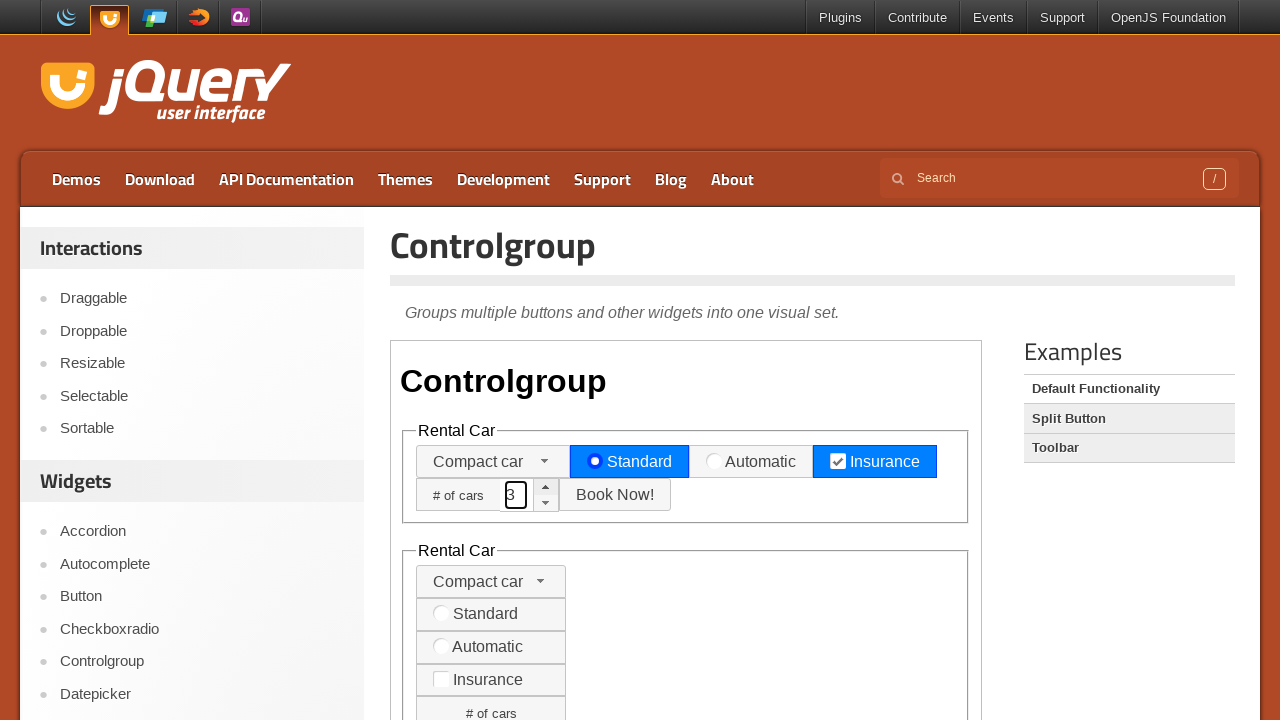

Clicked the Book Now button at (616, 495) on iframe.demo-frame >> internal:control=enter-frame >> fieldset >> nth=0 >> button
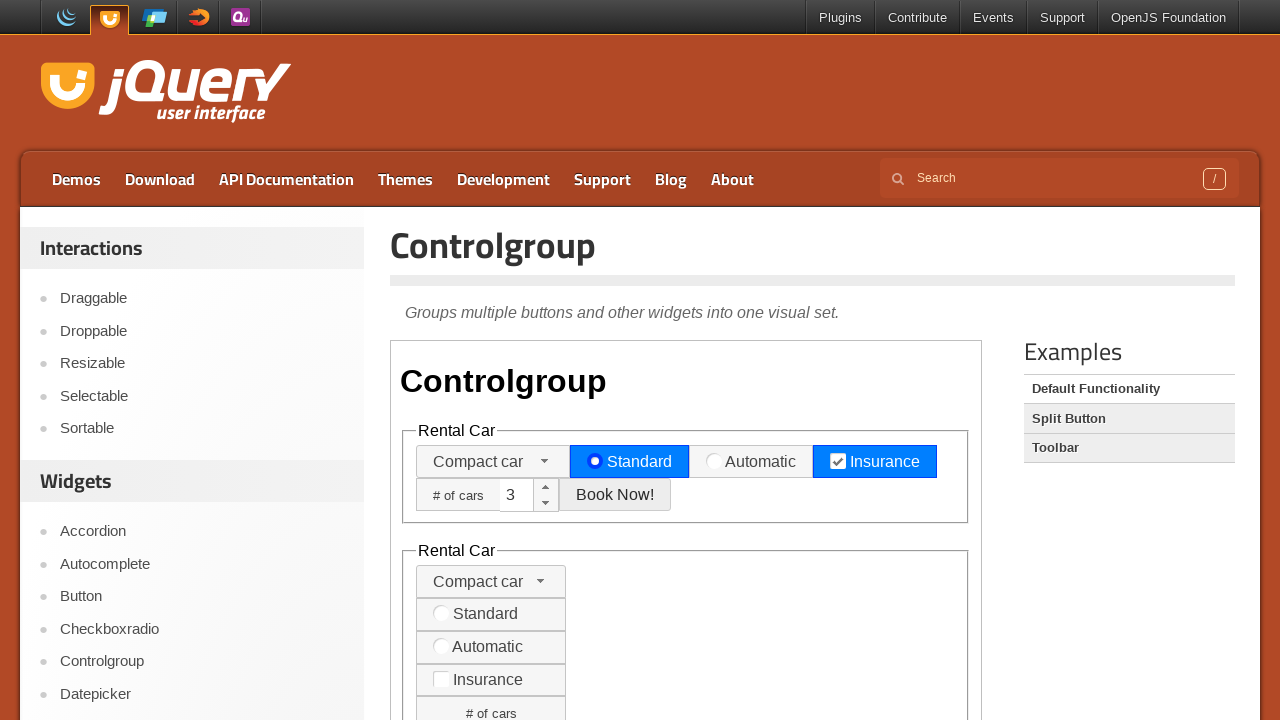

Waited 3 seconds for interaction to complete
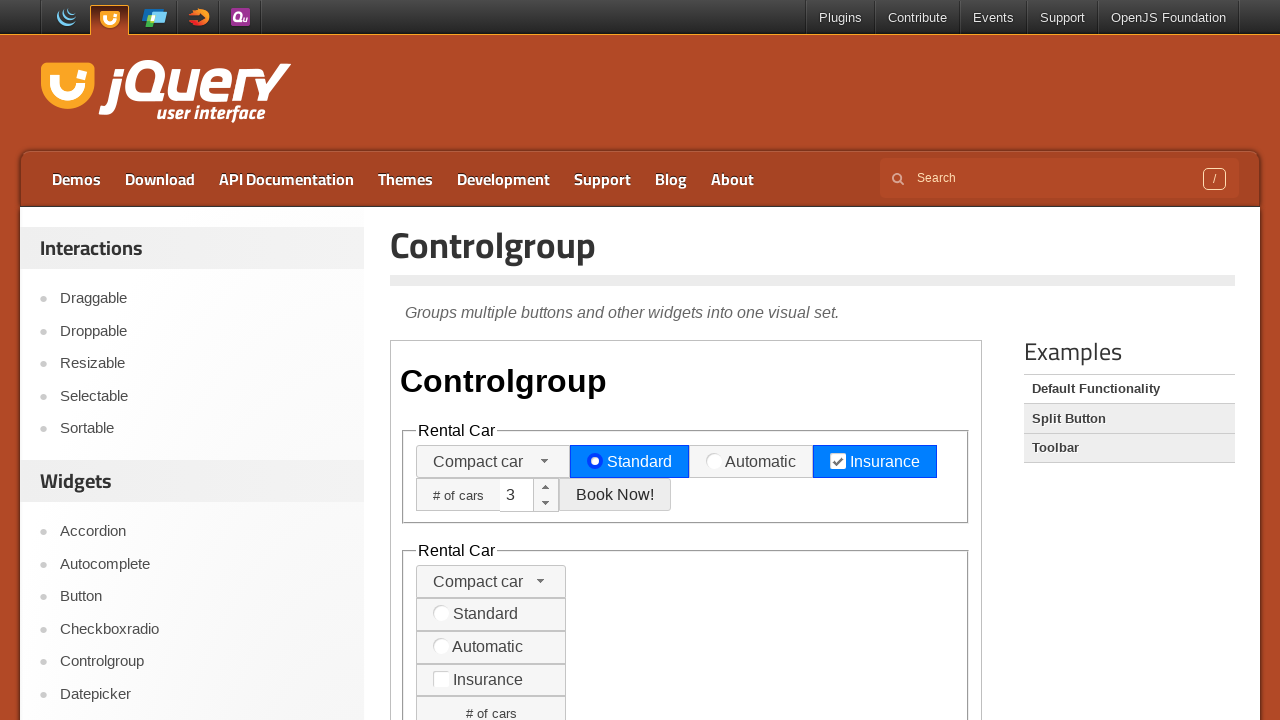

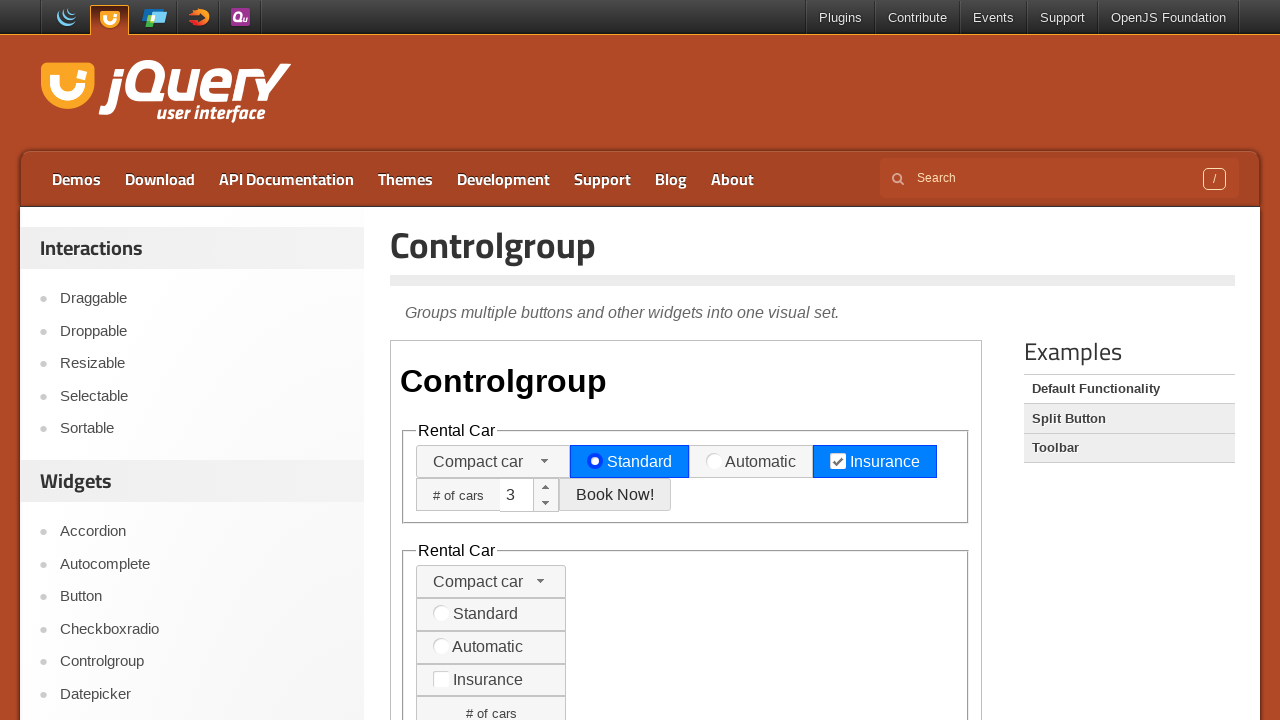